Tests JavaScript alert handling by triggering alerts and both accepting and dismissing them

Starting URL: https://rahulshettyacademy.com/AutomationPractice/

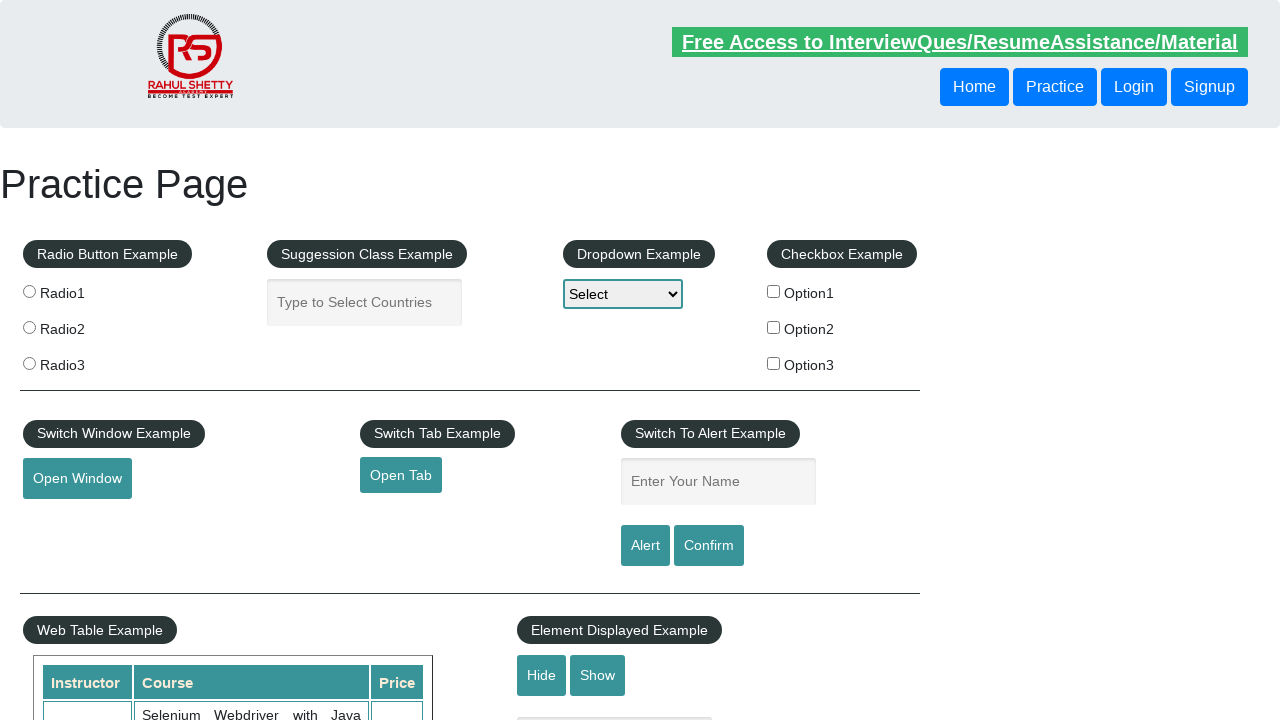

Filled name field with 'gayu' on #name
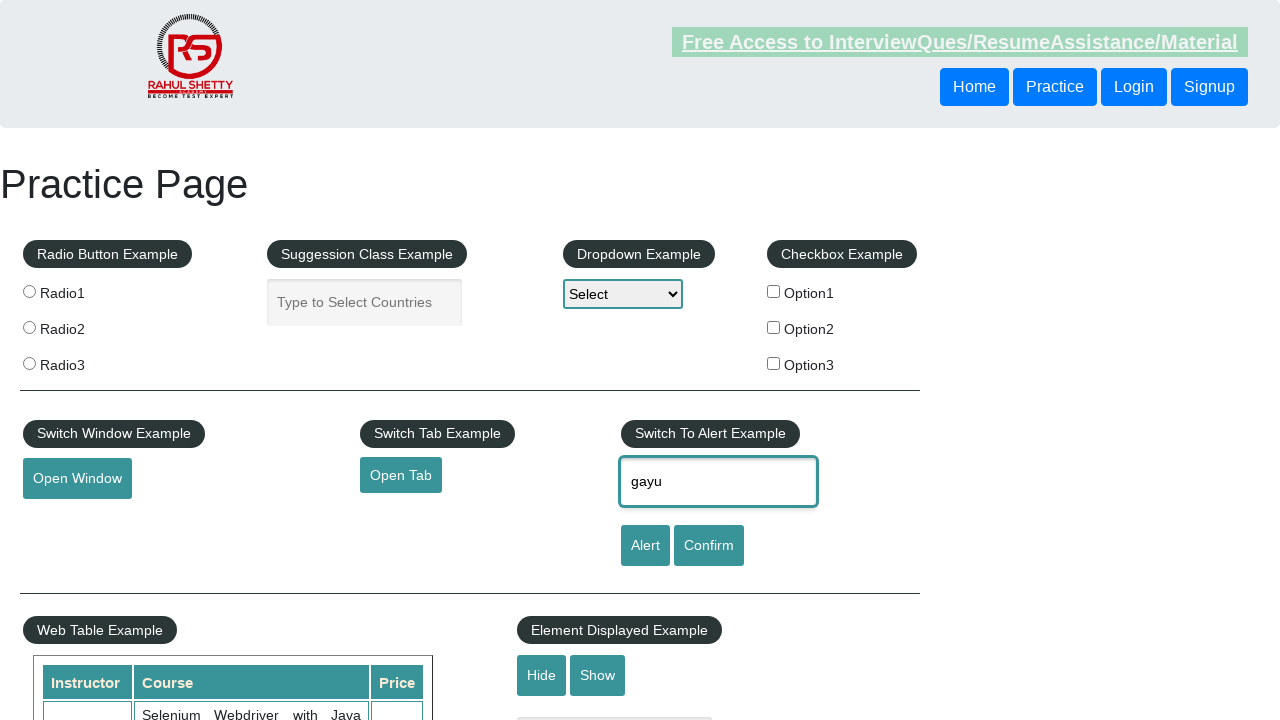

Clicked alert button at (645, 546) on #alertbtn
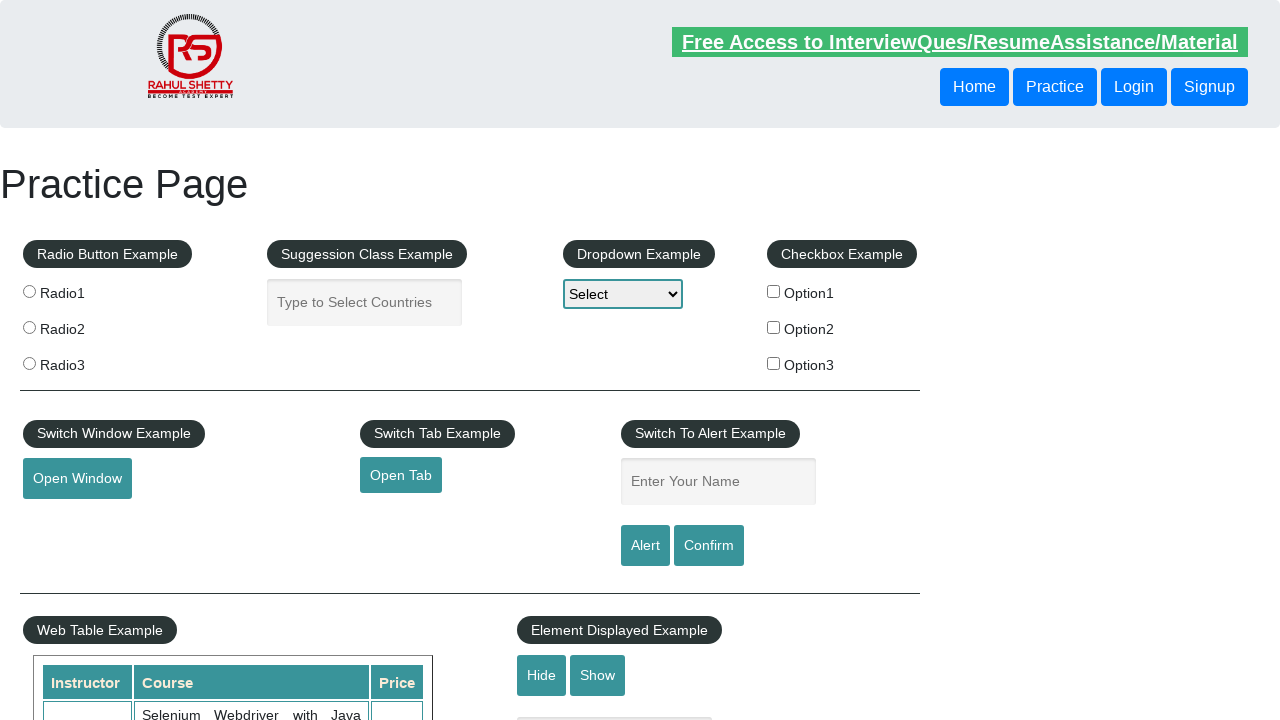

Set up dialog handler to accept alerts
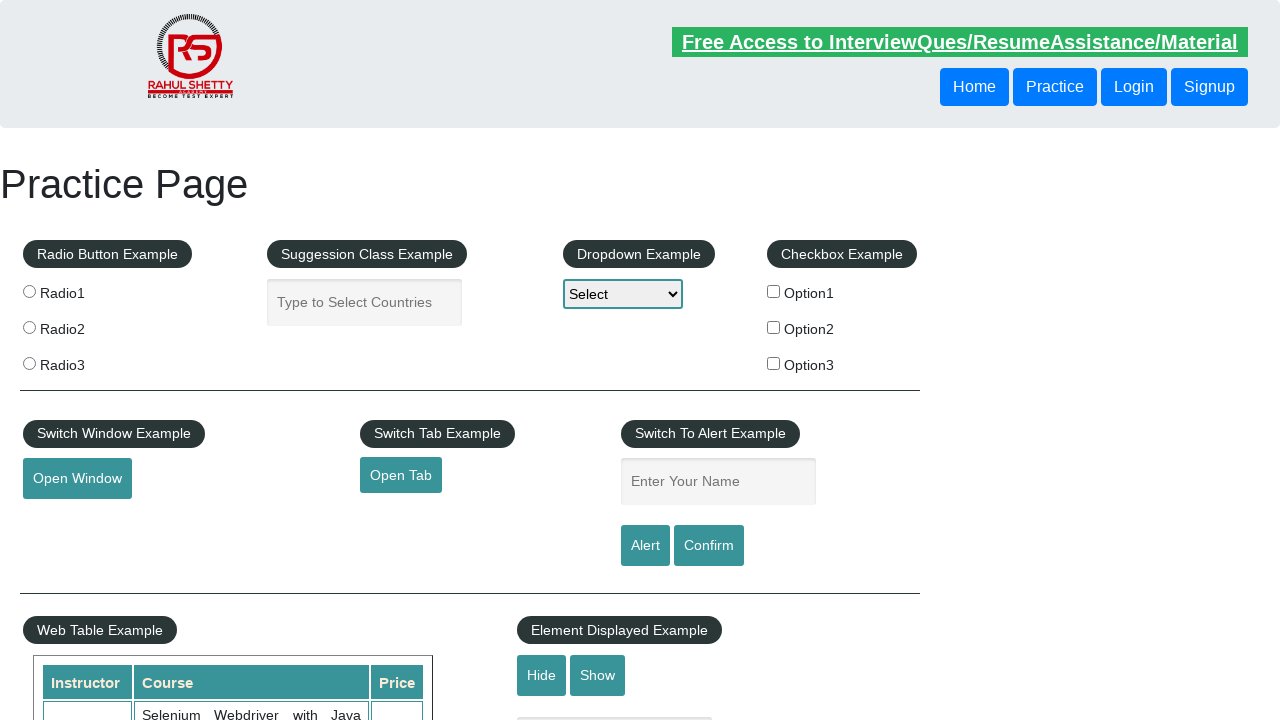

Clicked alert button and accepted the dialog at (645, 546) on #alertbtn
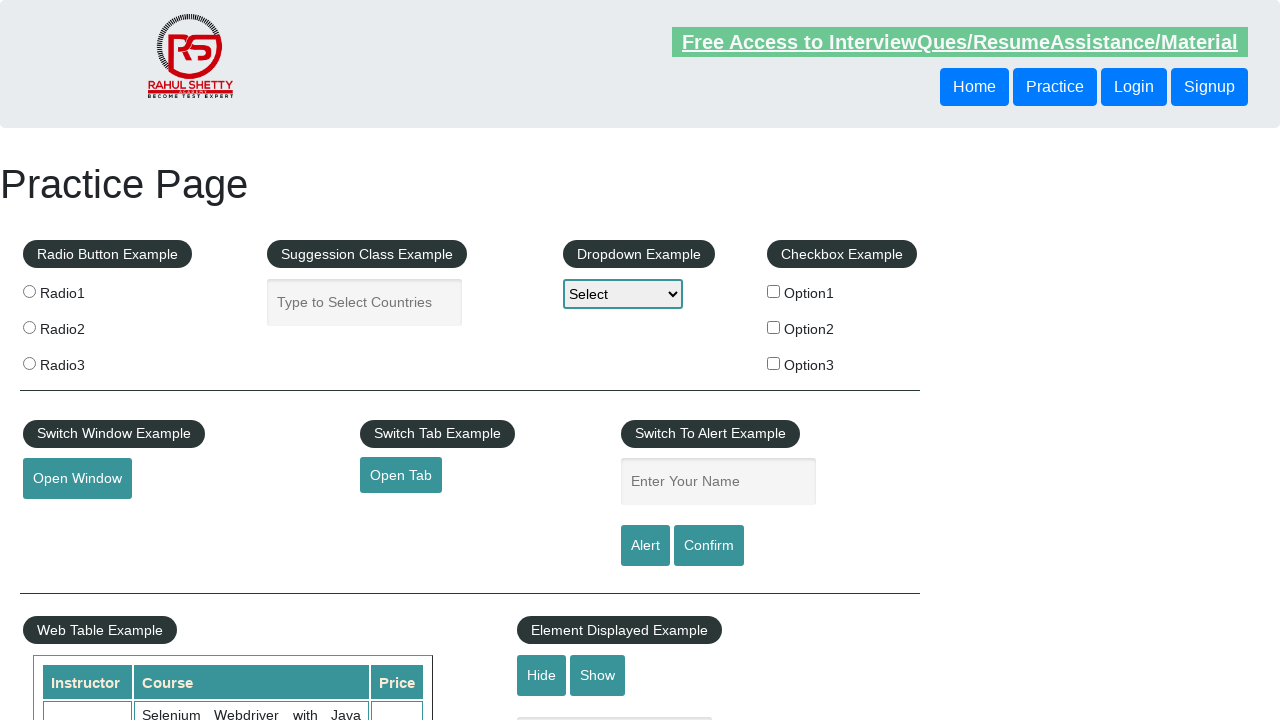

Filled name field with 'gayu' for dismiss test on #name
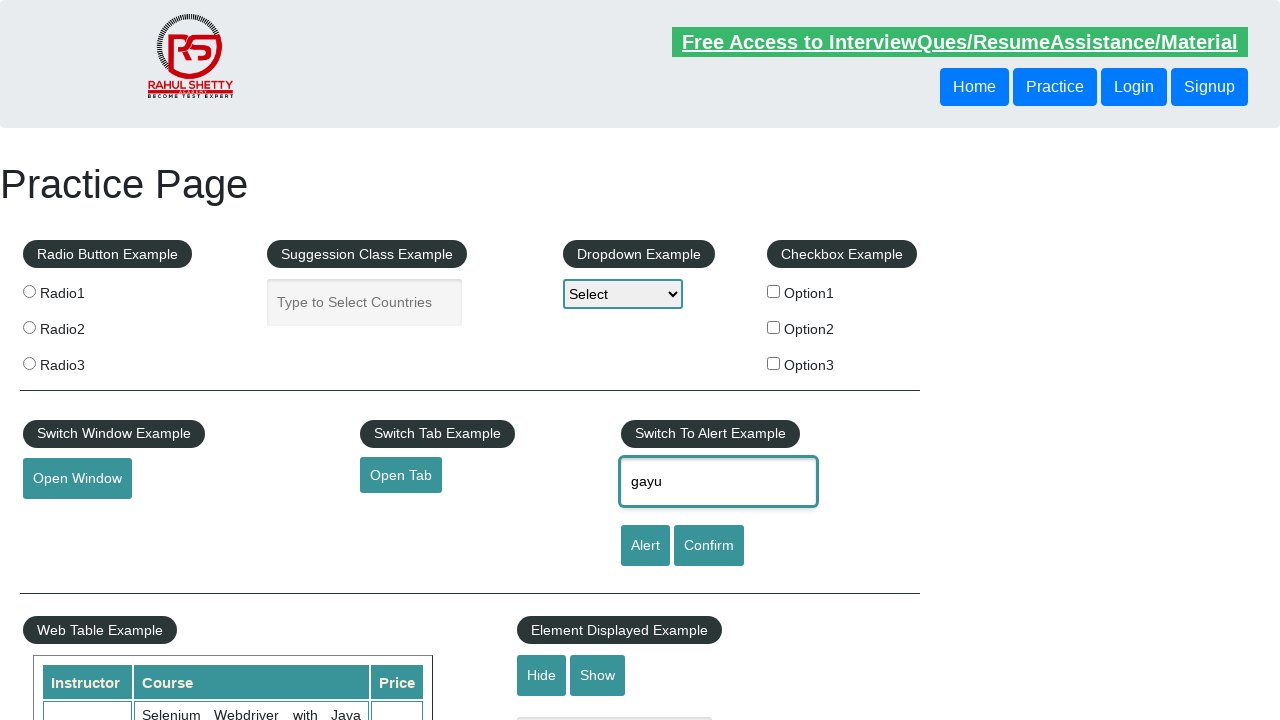

Set up dialog handler to dismiss alerts
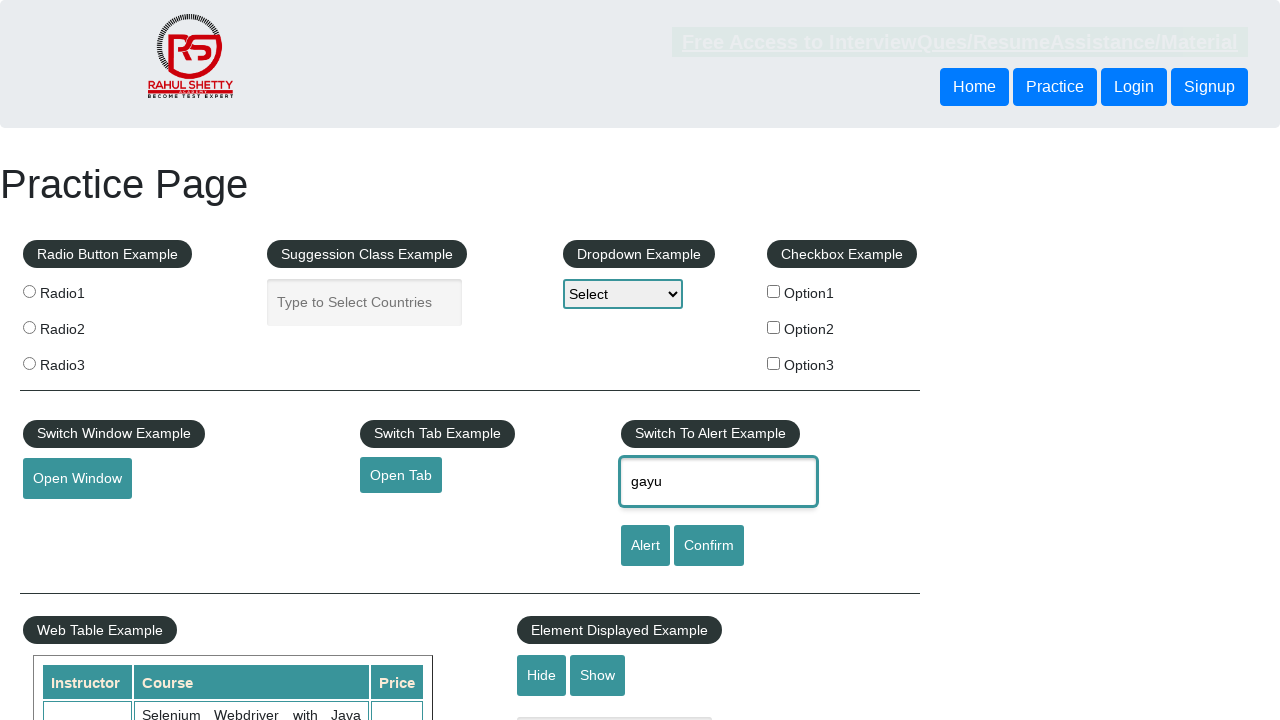

Clicked confirm button and dismissed the dialog at (709, 546) on xpath=//input[@id='confirmbtn']
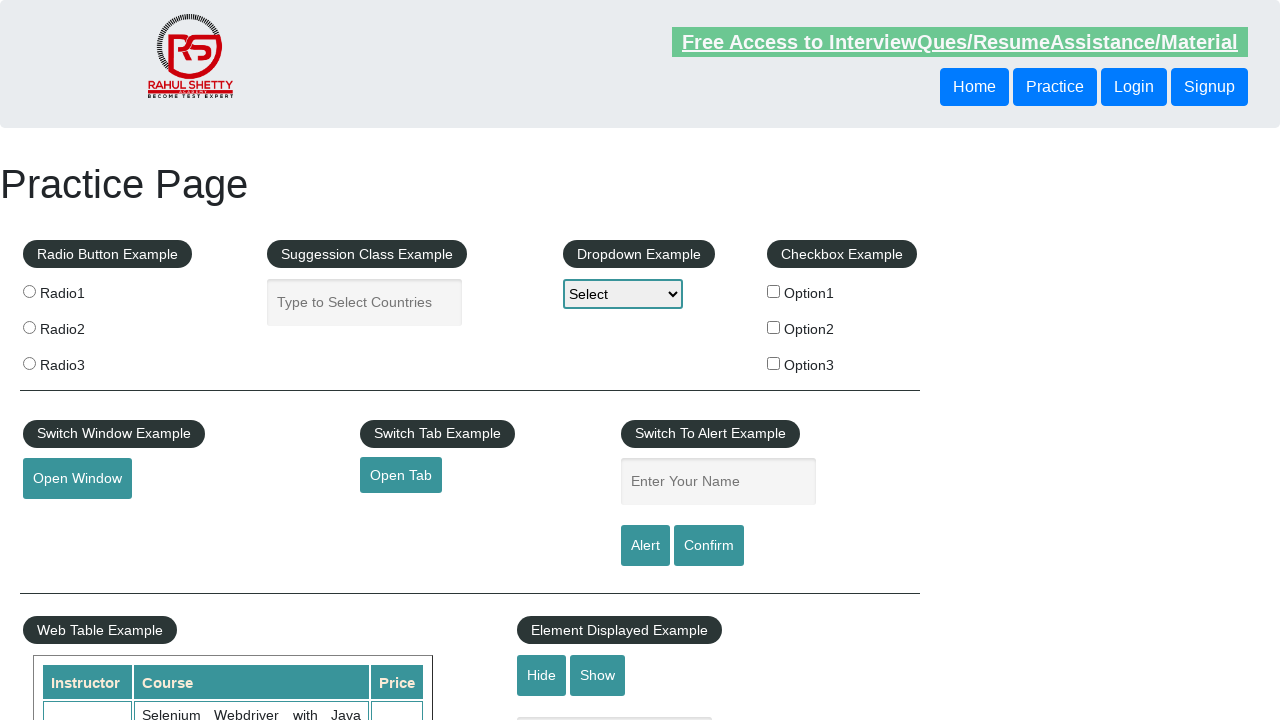

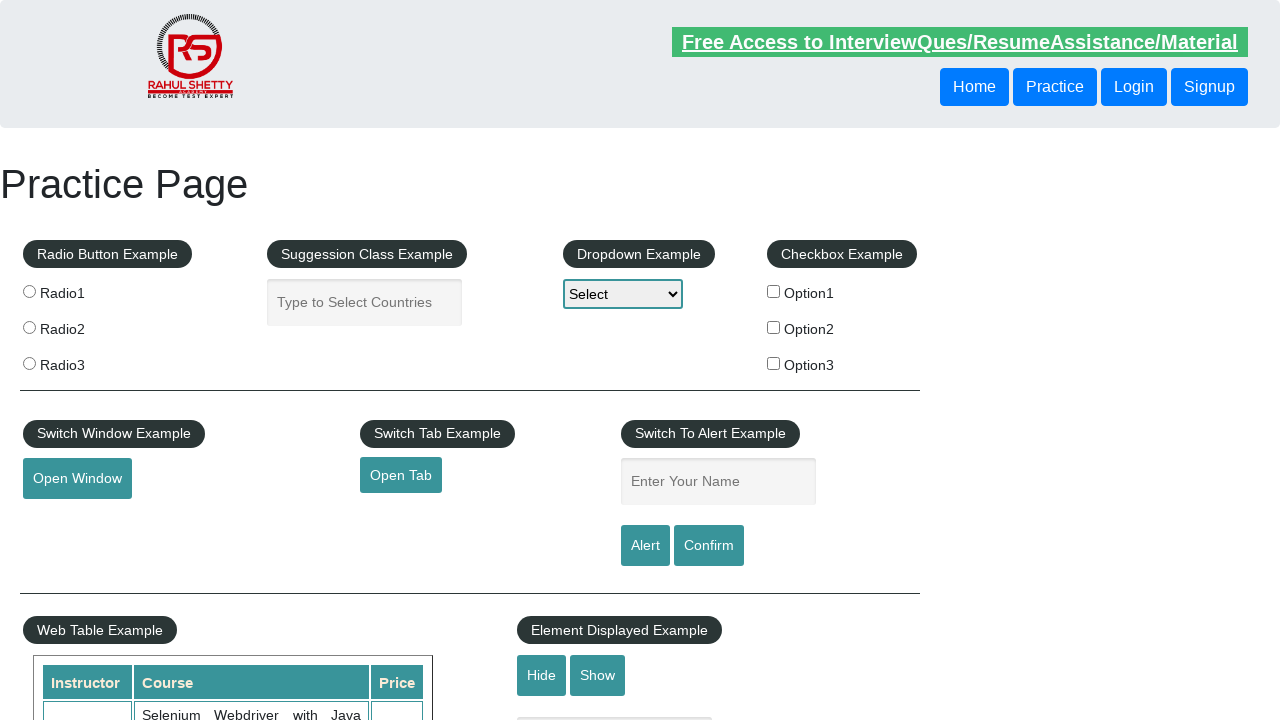